Tests drag and drop functionality by dragging an image element to a drop box

Starting URL: https://formy-project.herokuapp.com/dragdrop

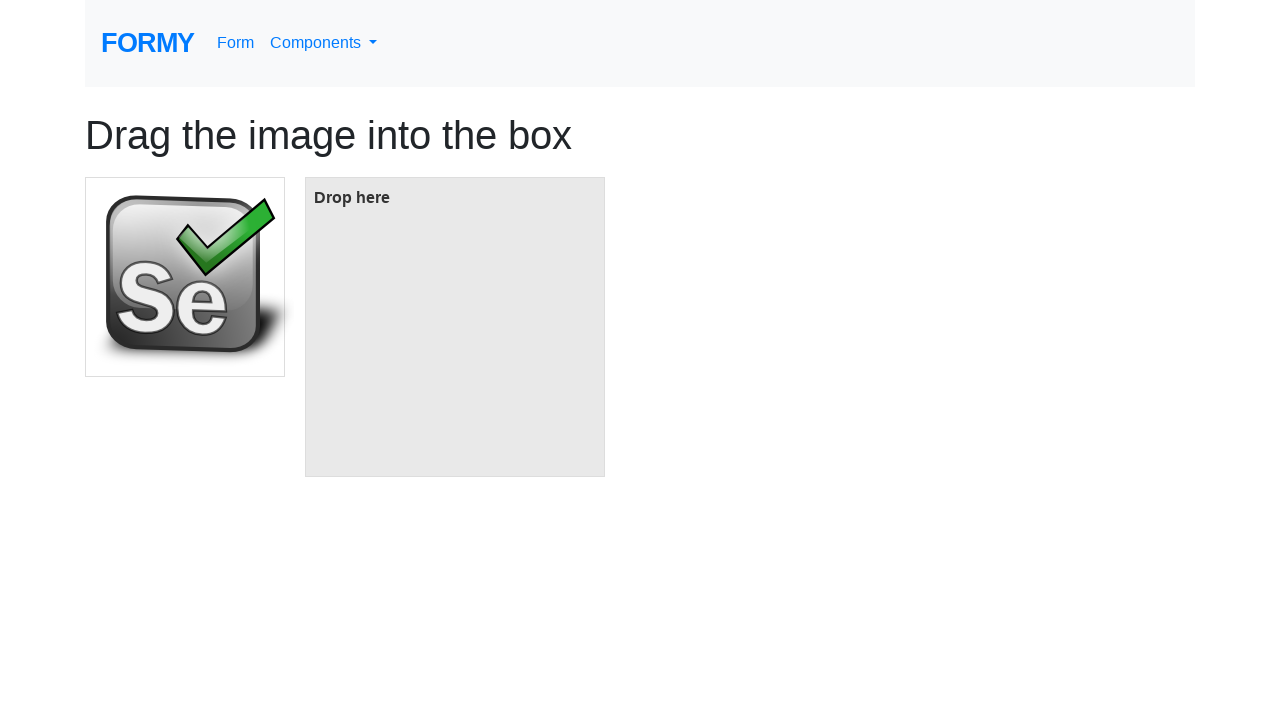

Dragged image element to drop box at (455, 327)
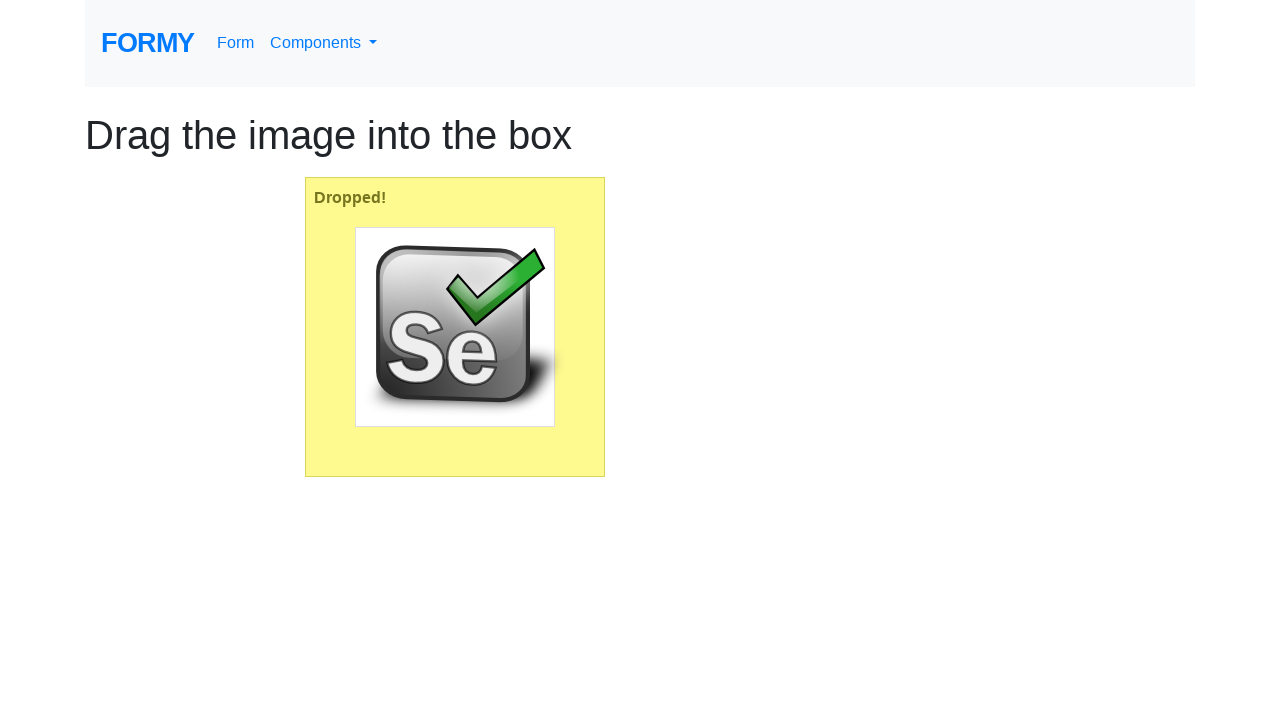

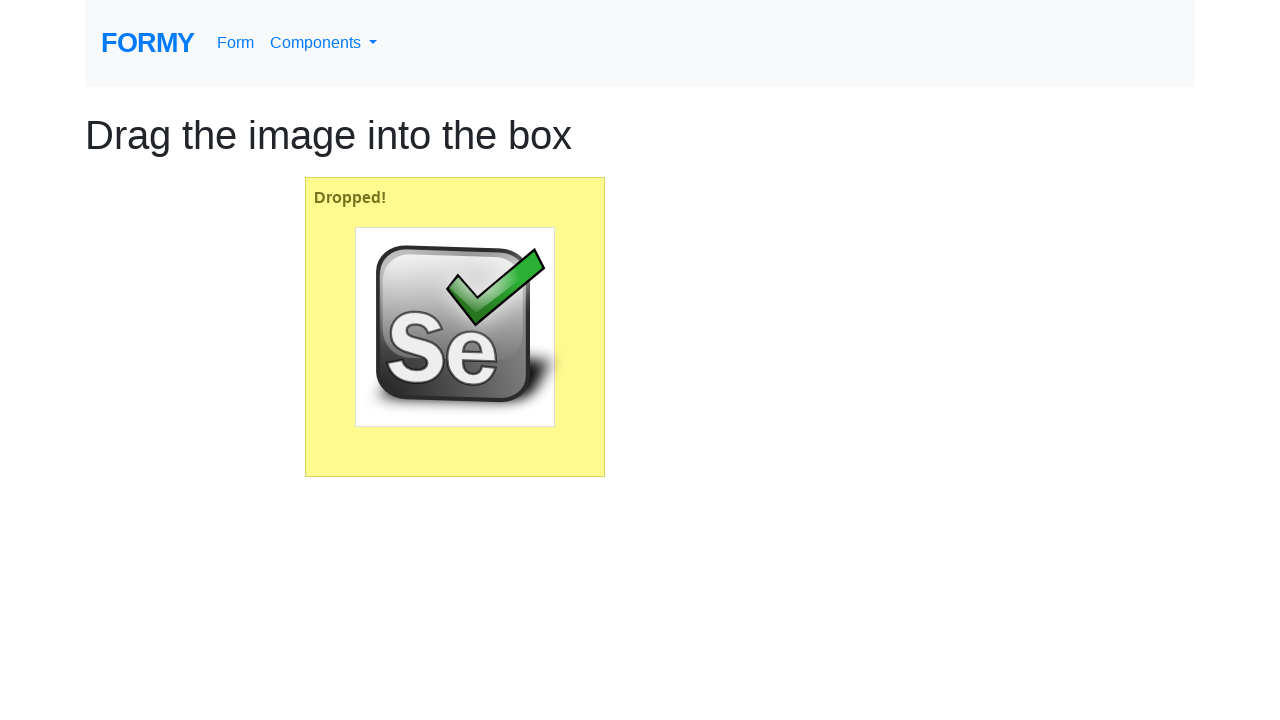